Tests the disappearing elements page by clicking the link, counting initial elements, then refreshing the page until the element count changes.

Starting URL: https://the-internet.herokuapp.com/

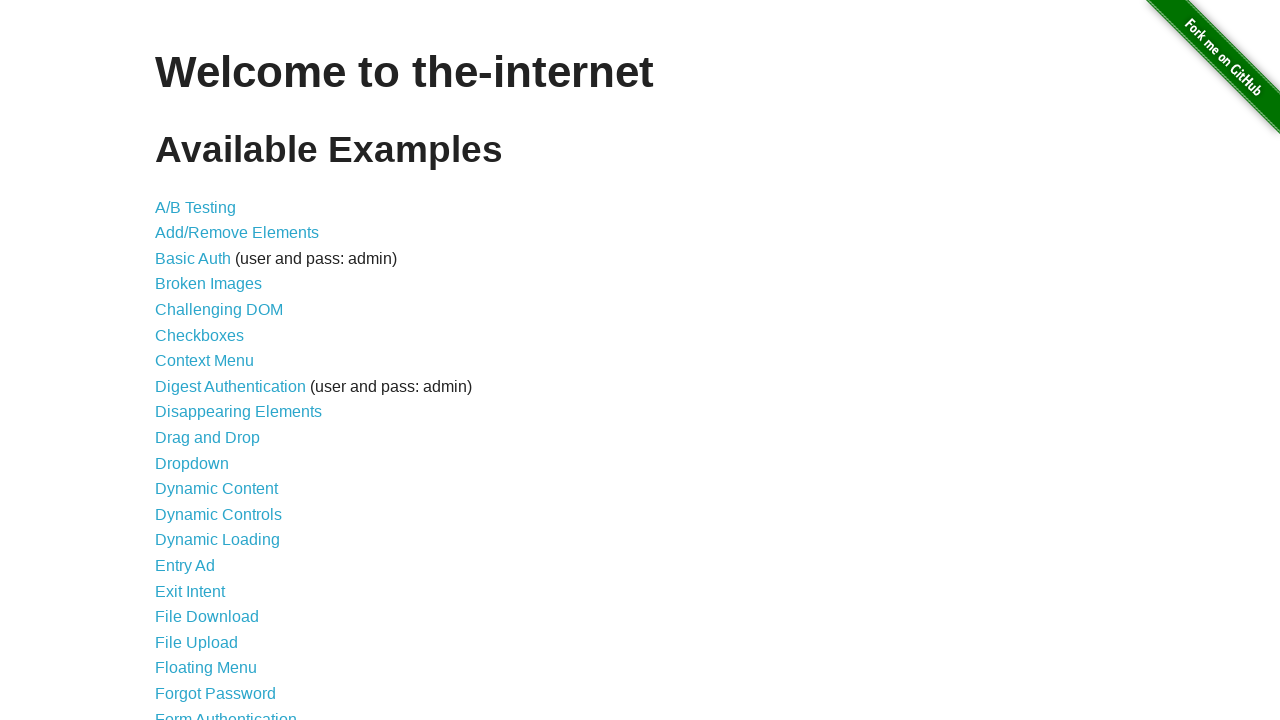

Clicked on Disappearing Elements link at (238, 412) on text=Disappearing Elements
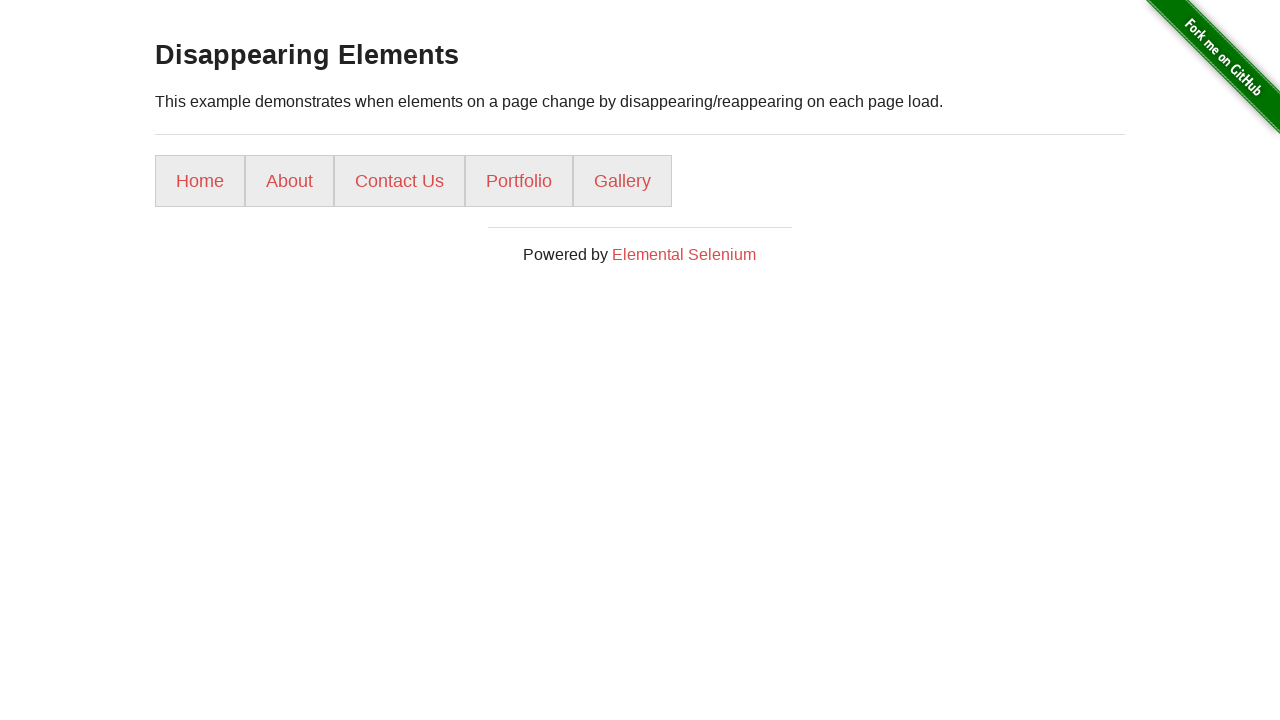

Waited for list elements to load
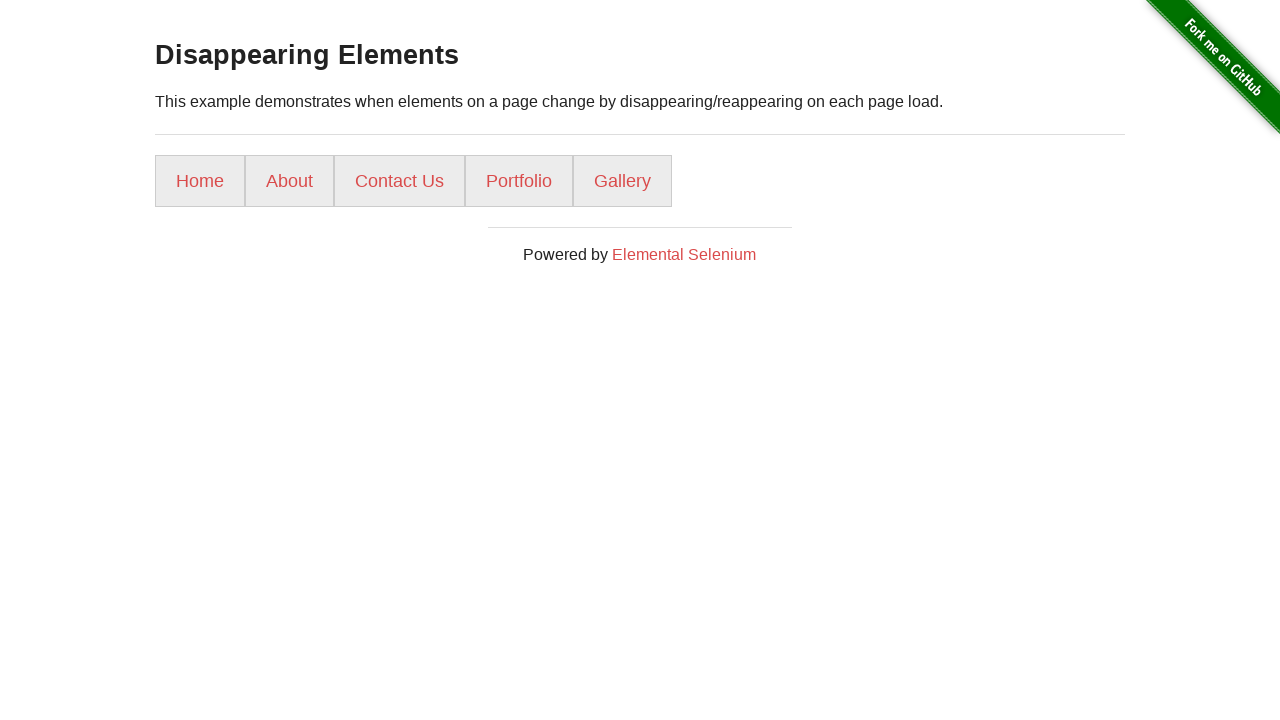

Counted initial elements: 5
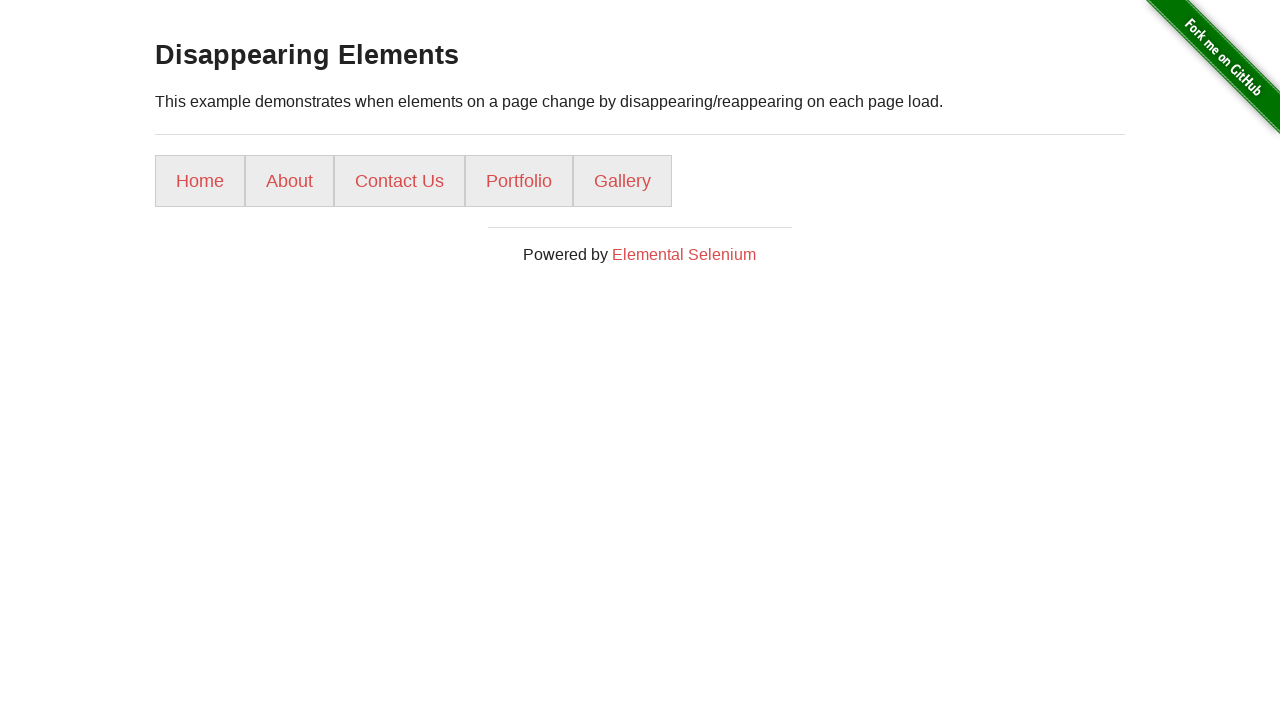

Reloaded the page
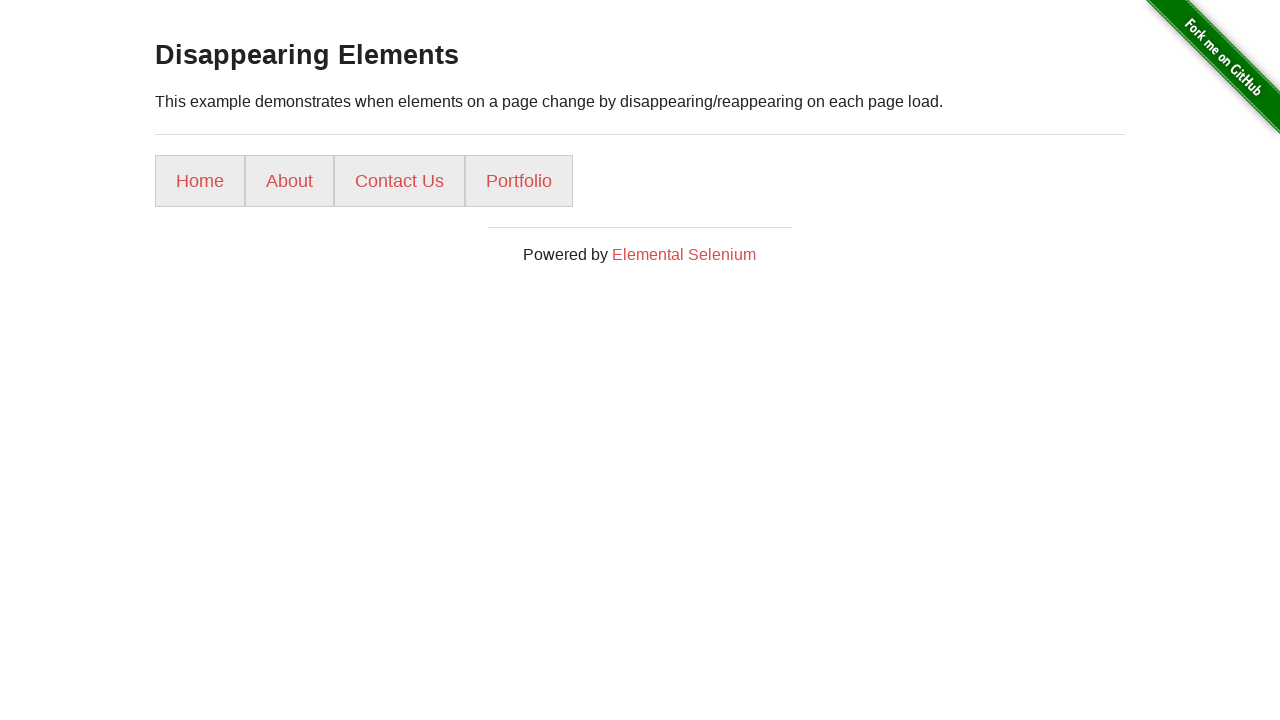

Waited for list elements to load after reload
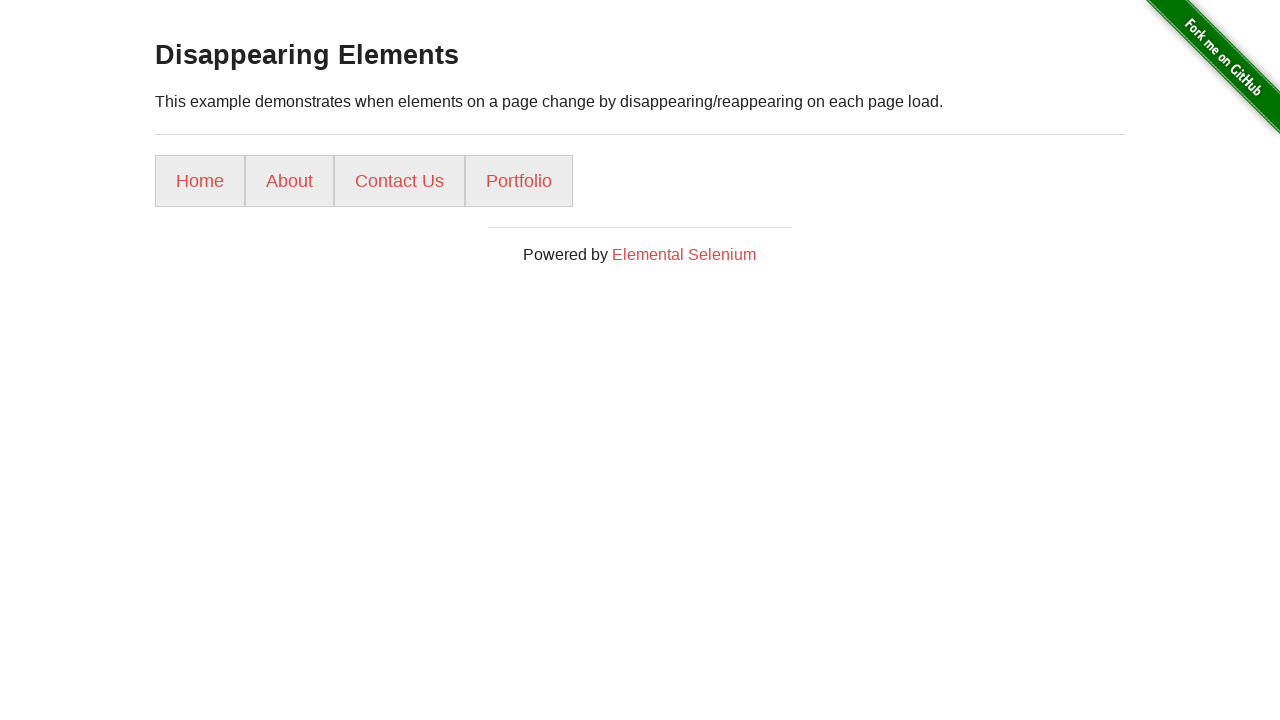

Counted current elements: 4
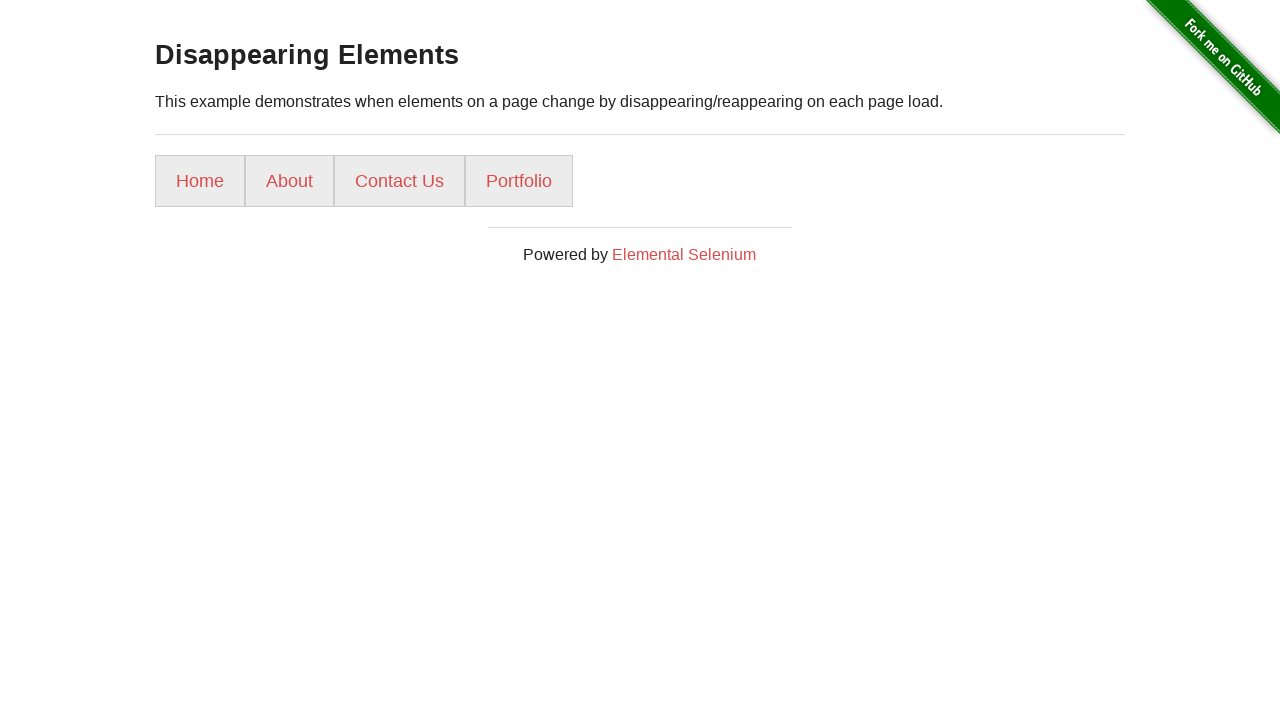

Element count changed from 5 to 4, stopping refresh loop
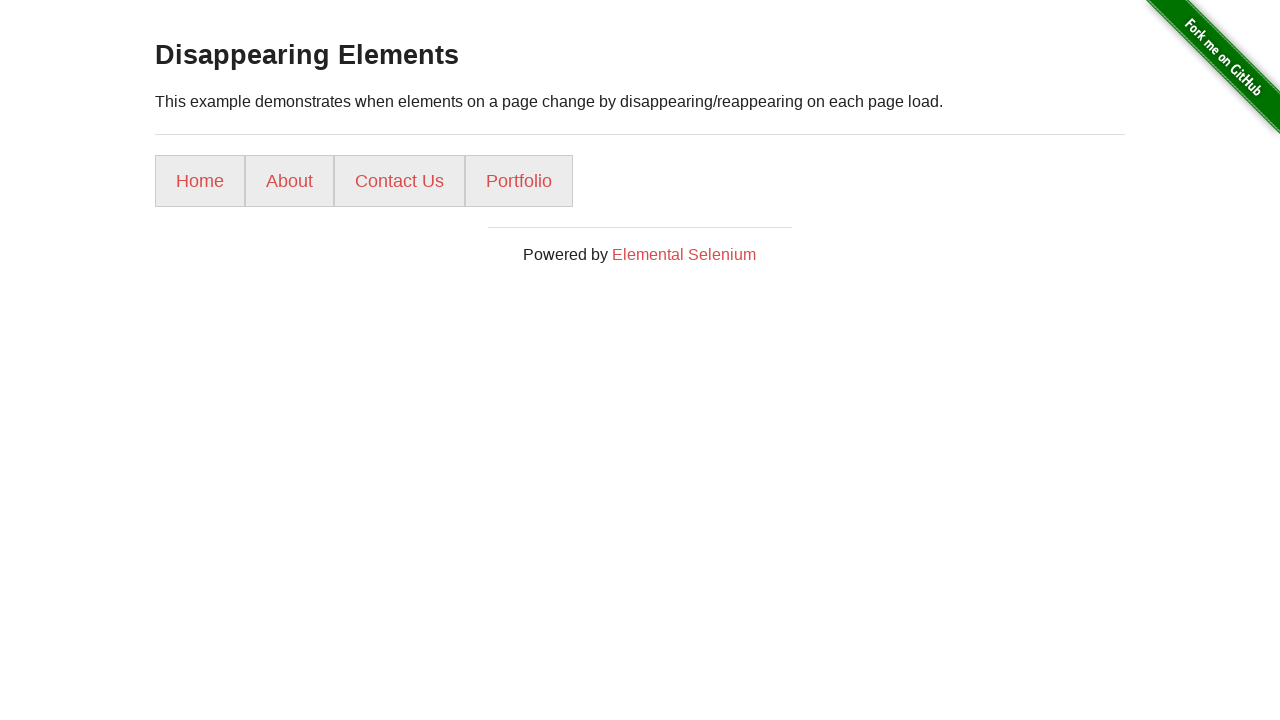

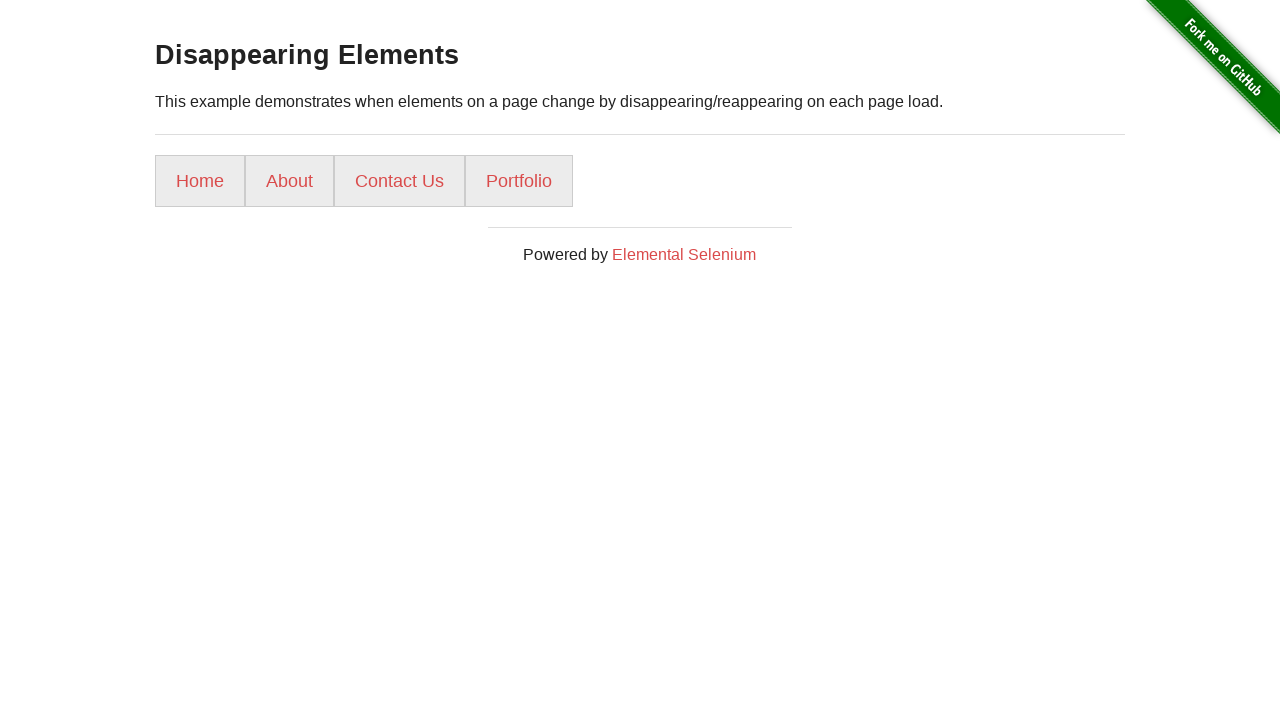